Tests various JavaScript alert interactions including simple alerts, delayed alerts, confirmation dialogs, and prompt dialogs with text input

Starting URL: https://demoqa.com/alerts

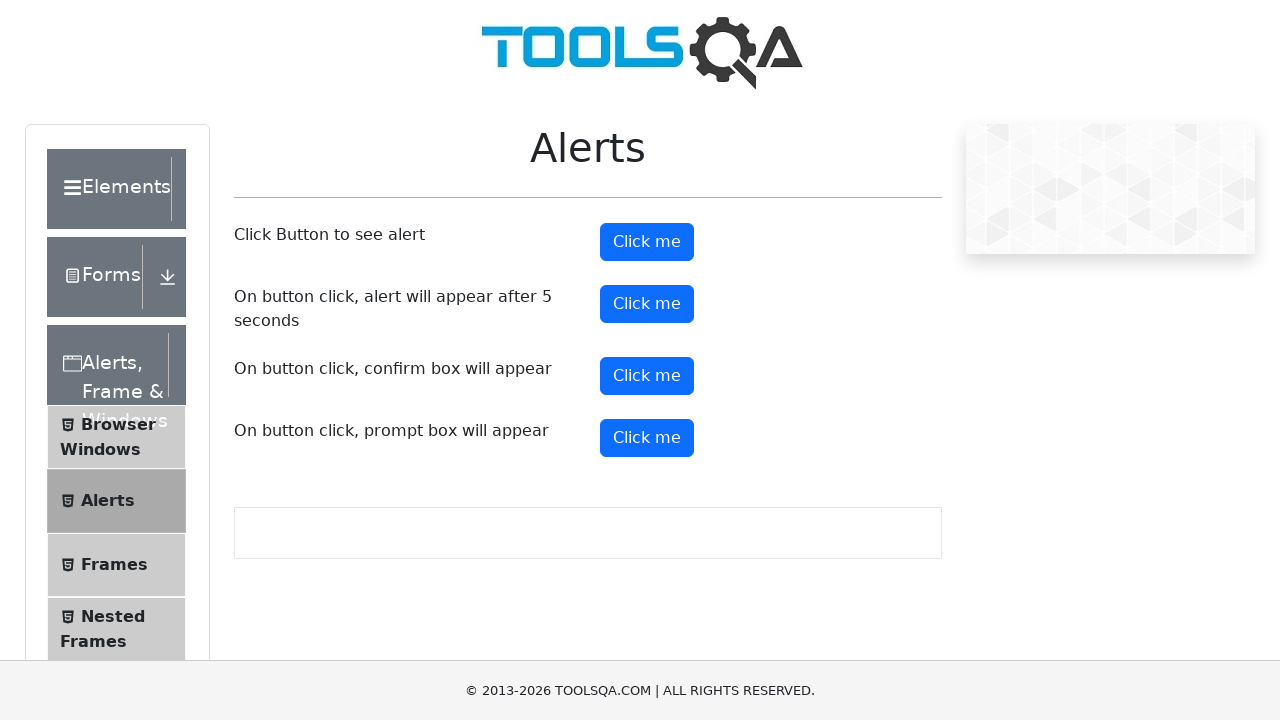

Clicked alert button to trigger simple alert at (647, 242) on xpath=//button[@id='alertButton']
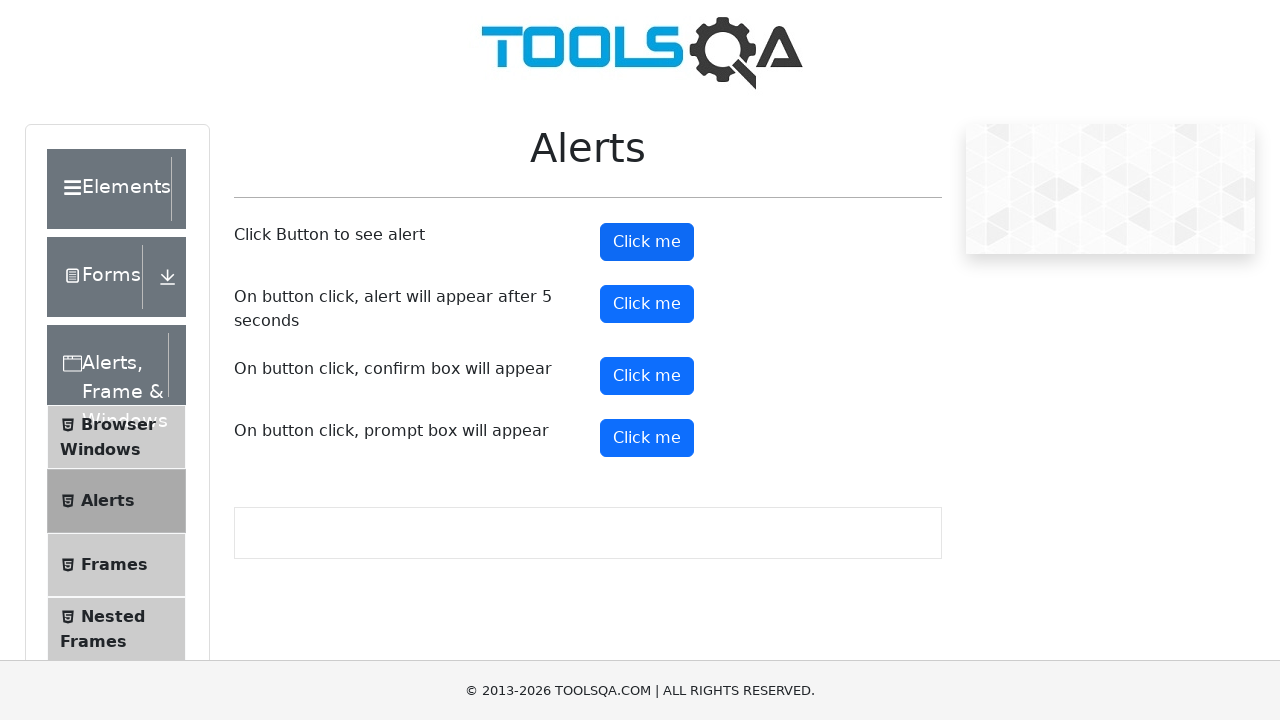

Accepted simple alert dialog
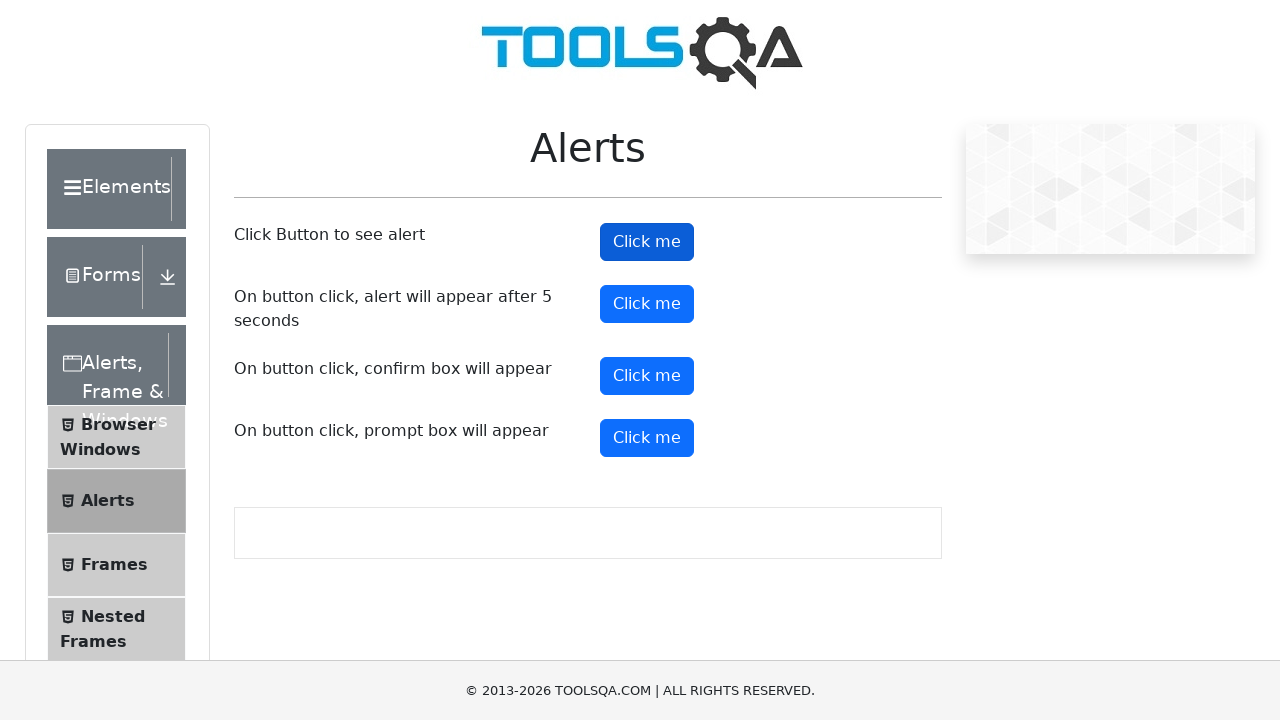

Clicked timer alert button to trigger delayed alert at (647, 304) on xpath=//button[@id='timerAlertButton']
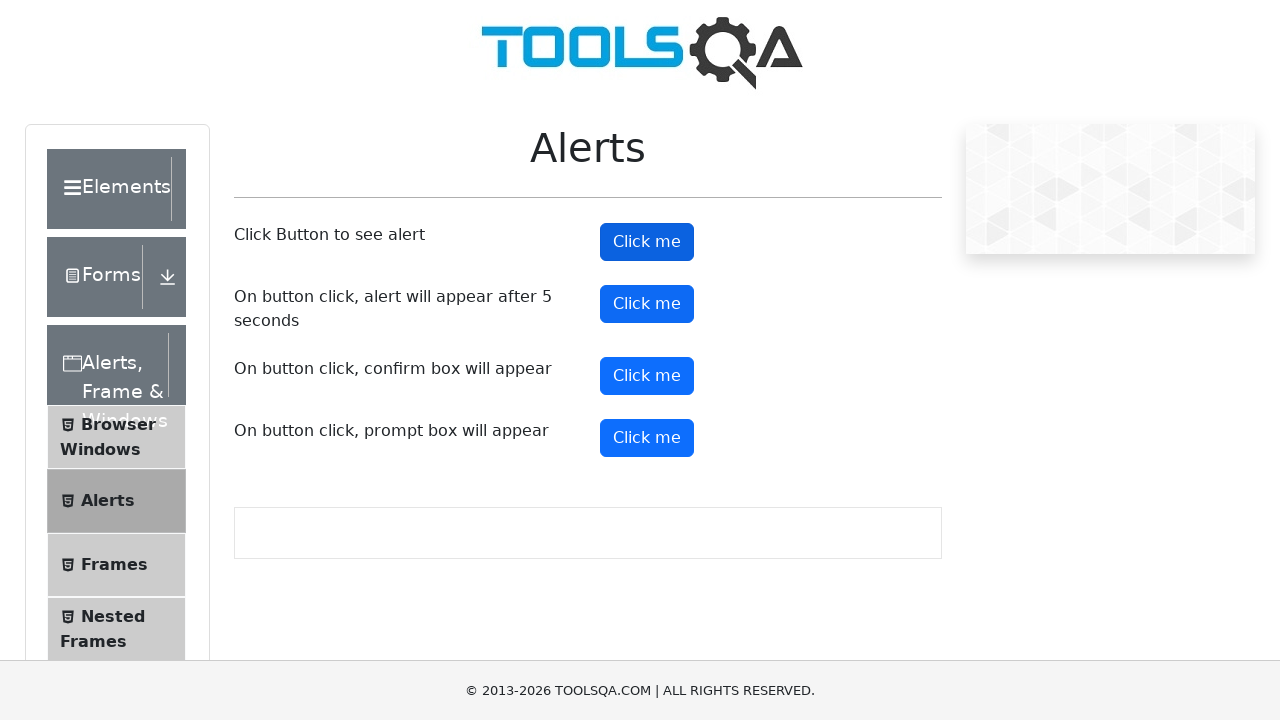

Accepted delayed alert dialog after 5 seconds
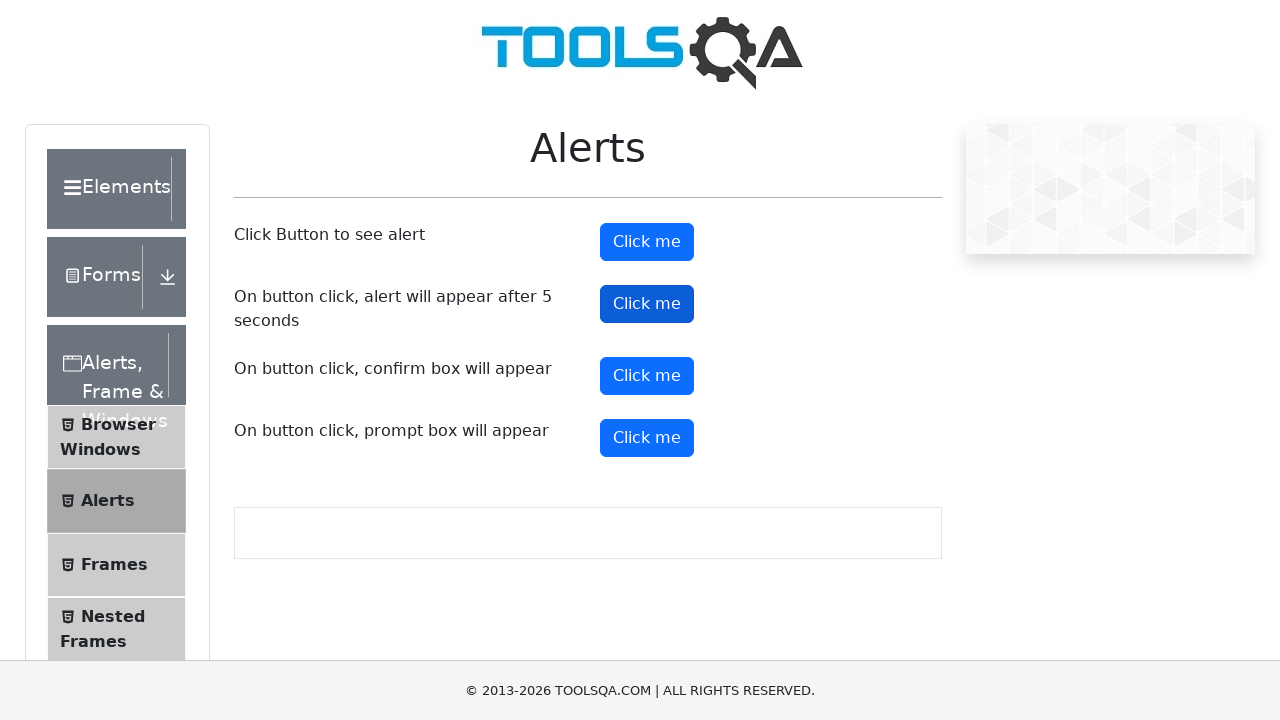

Clicked confirm button to trigger confirmation dialog at (647, 376) on xpath=//button[@id='confirmButton']
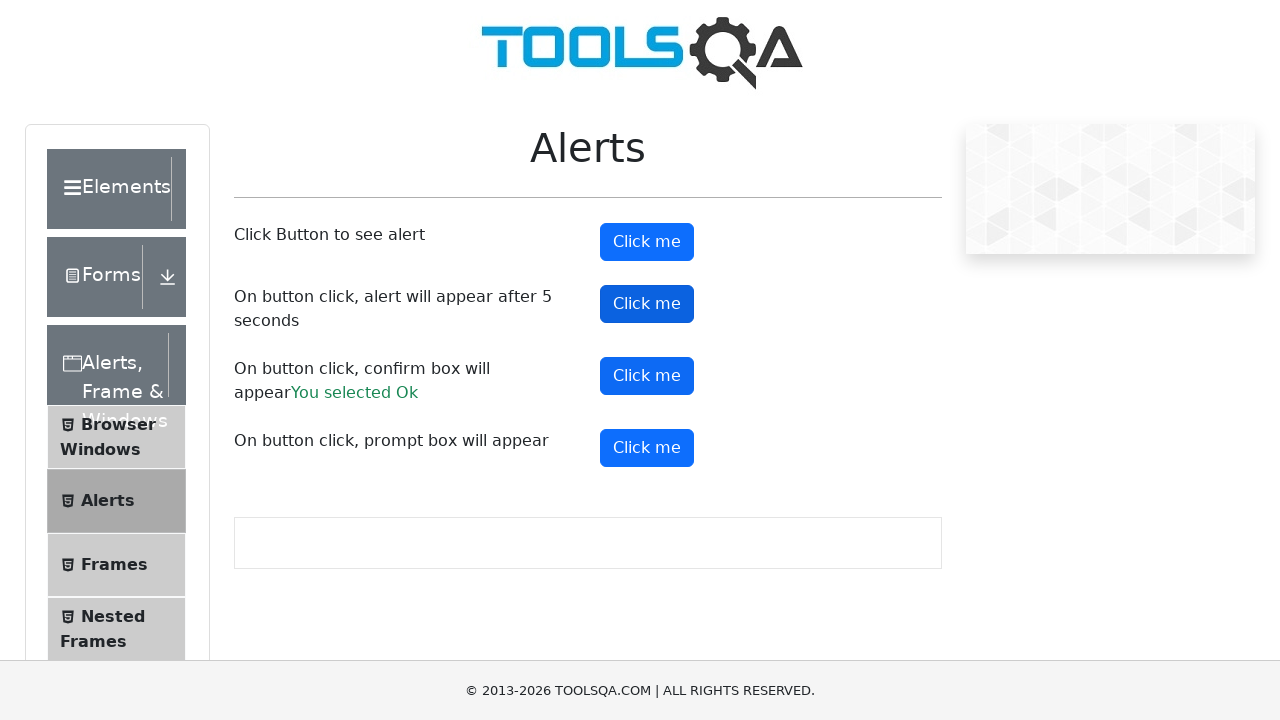

Dismissed confirmation dialog by clicking CANCEL
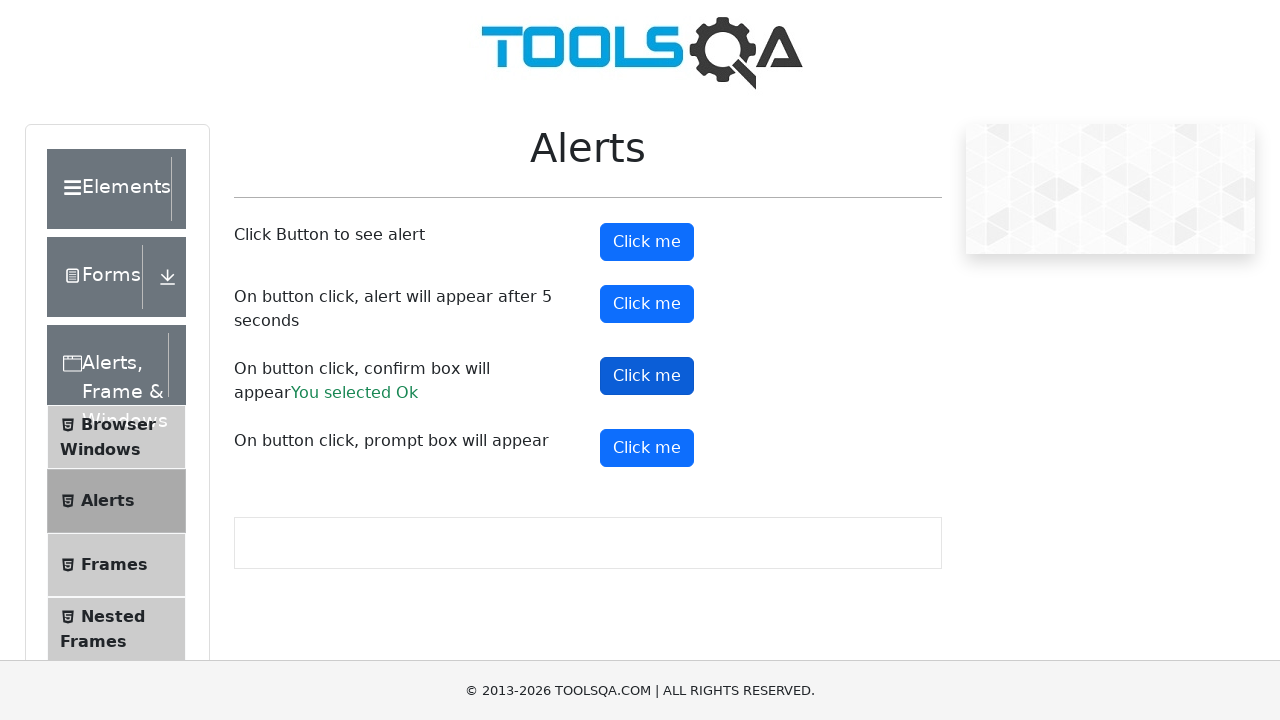

Clicked prompt button to trigger prompt dialog at (647, 448) on xpath=//button[@id='promtButton']
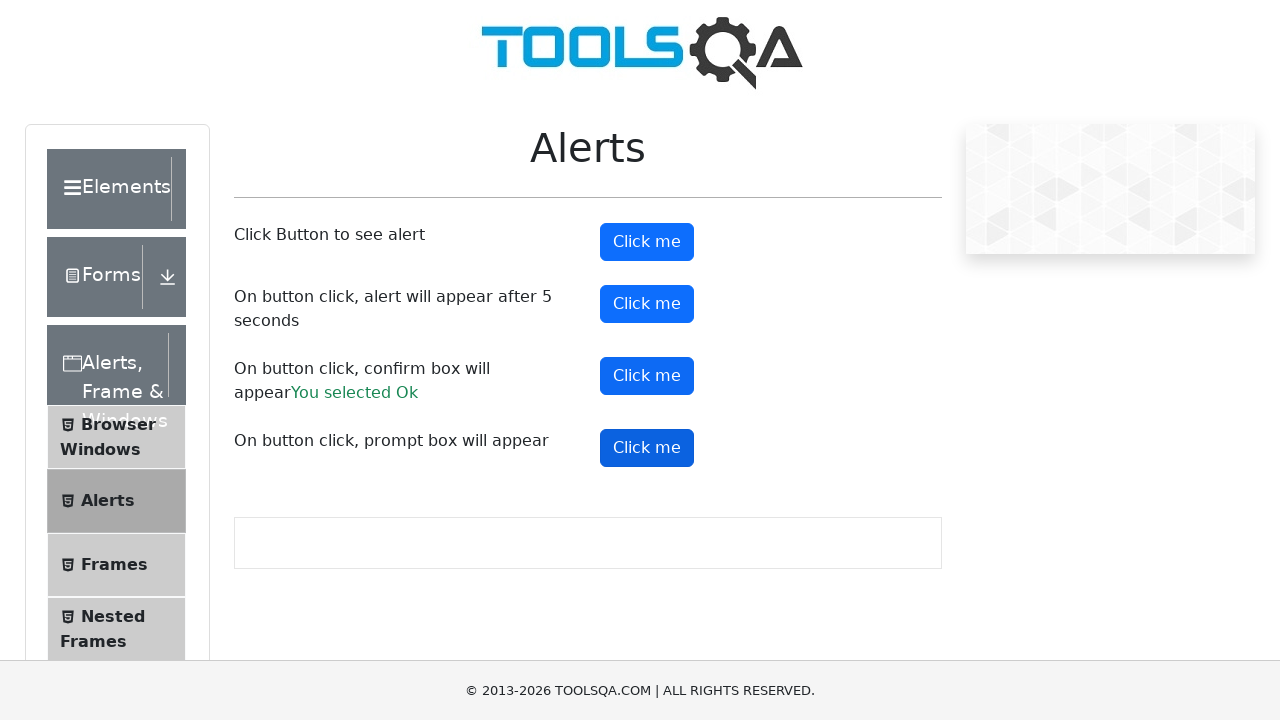

Entered text 'Test input text' in prompt dialog and accepted
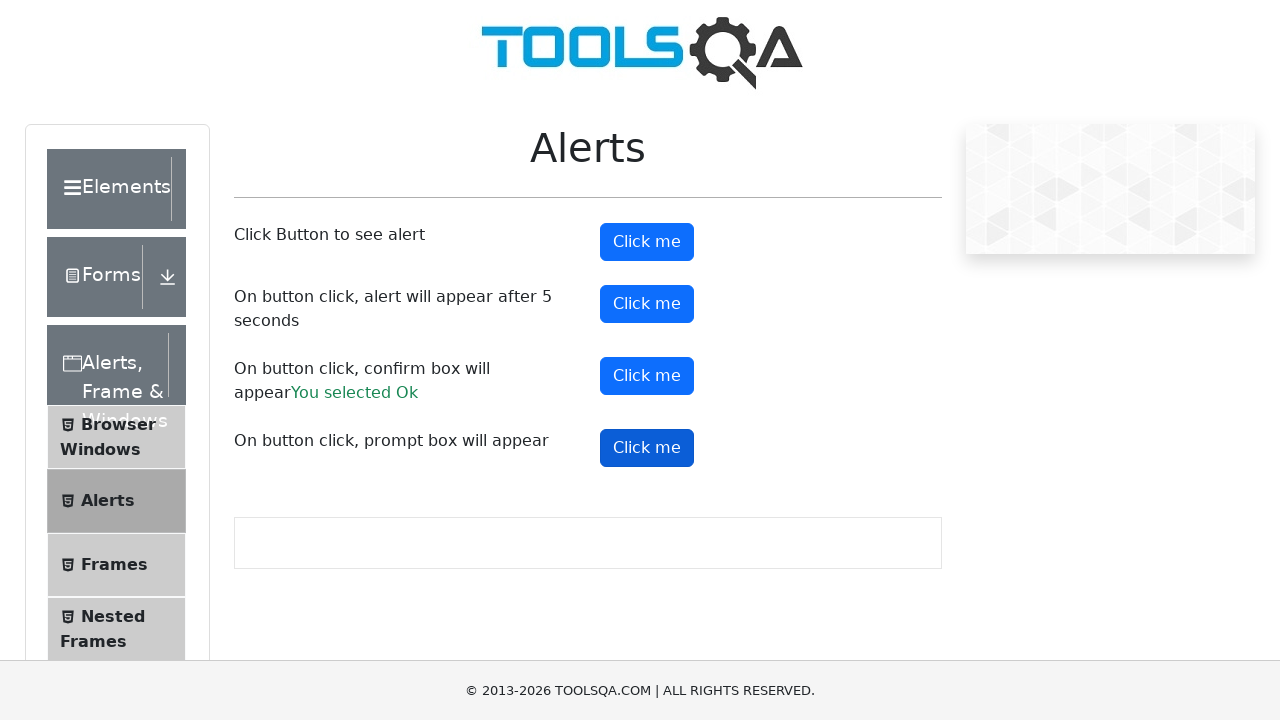

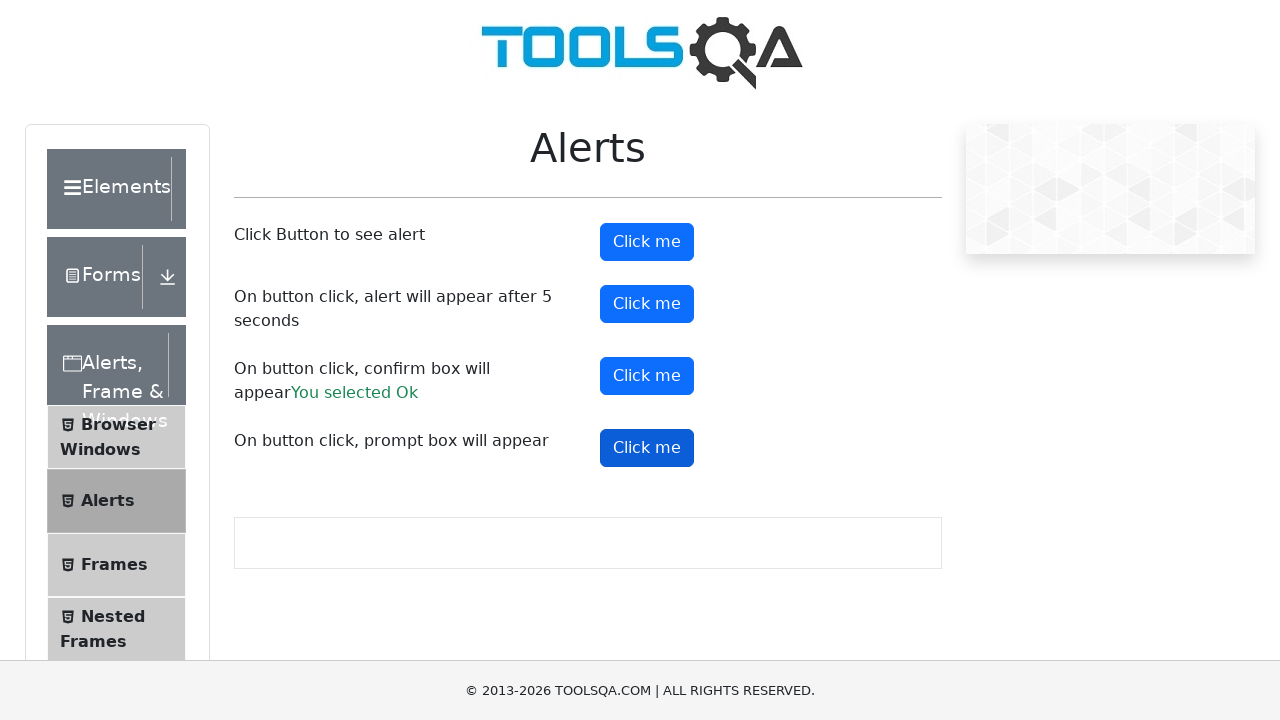